Tests revealing and filling an input field using custom fluent wait with retry logic

Starting URL: https://www.selenium.dev/selenium/web/dynamic.html

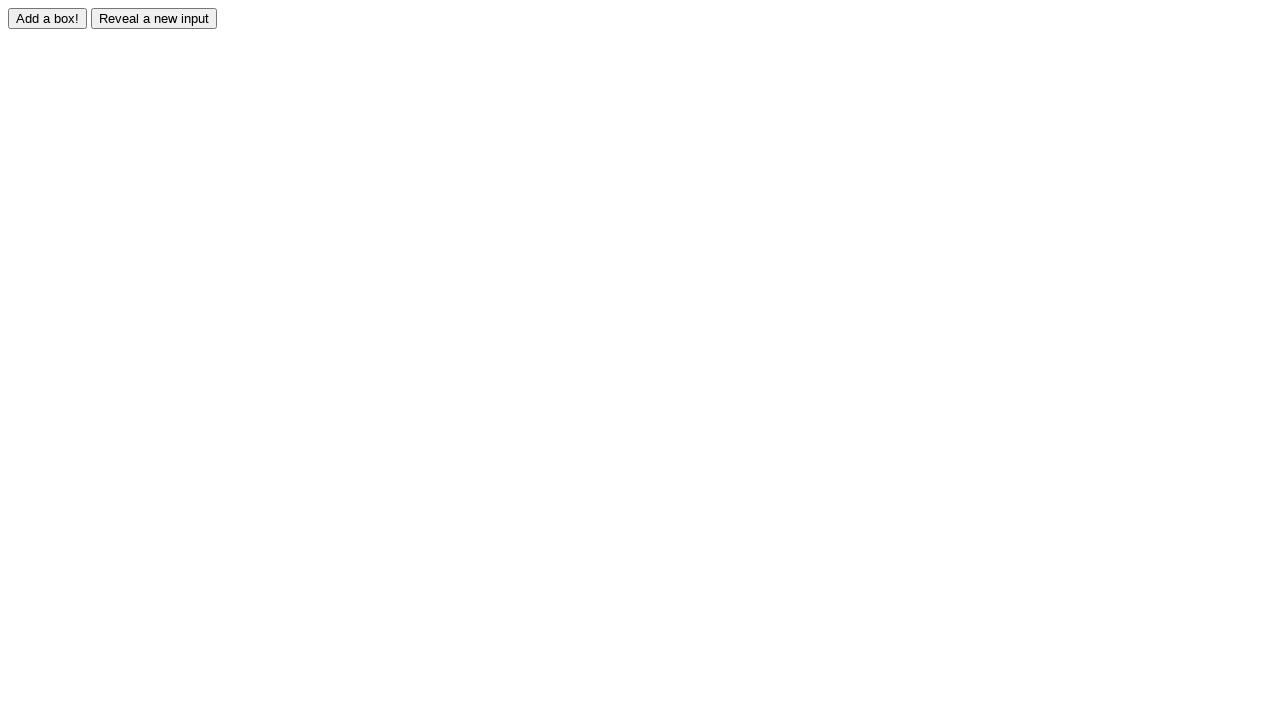

Clicked reveal button to show hidden input field at (154, 18) on #reveal
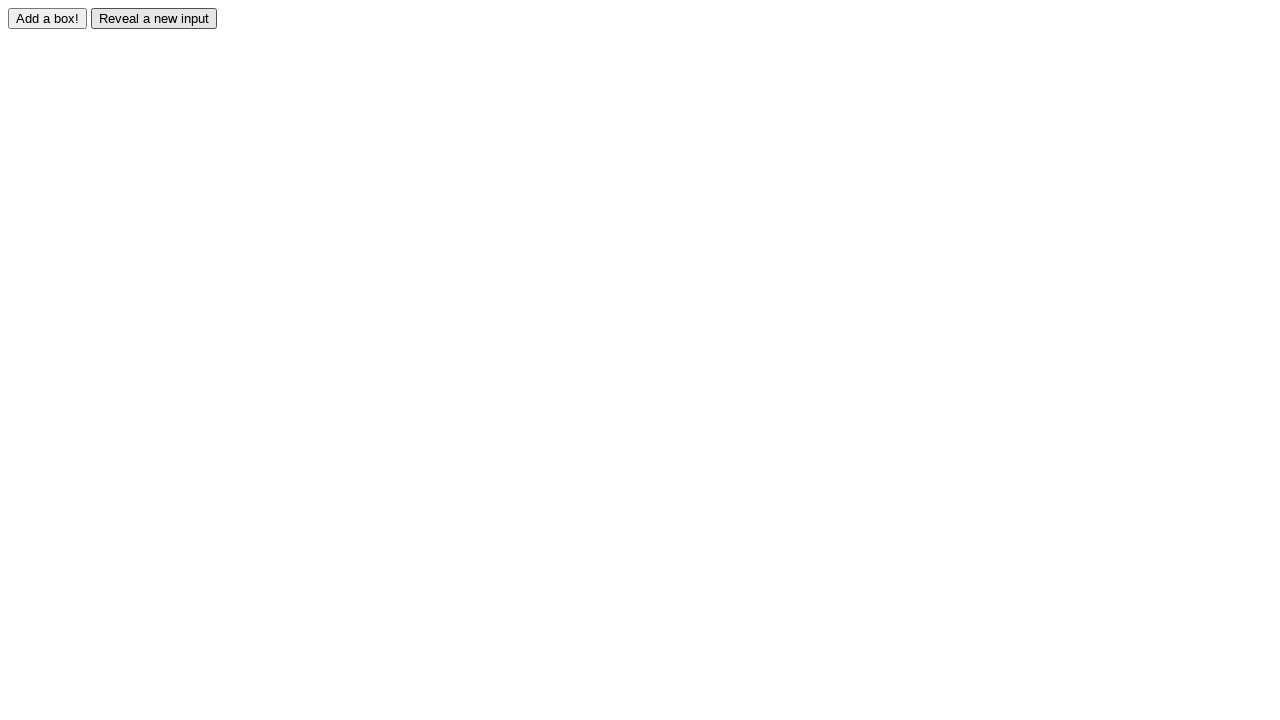

Input field became visible after custom fluent wait
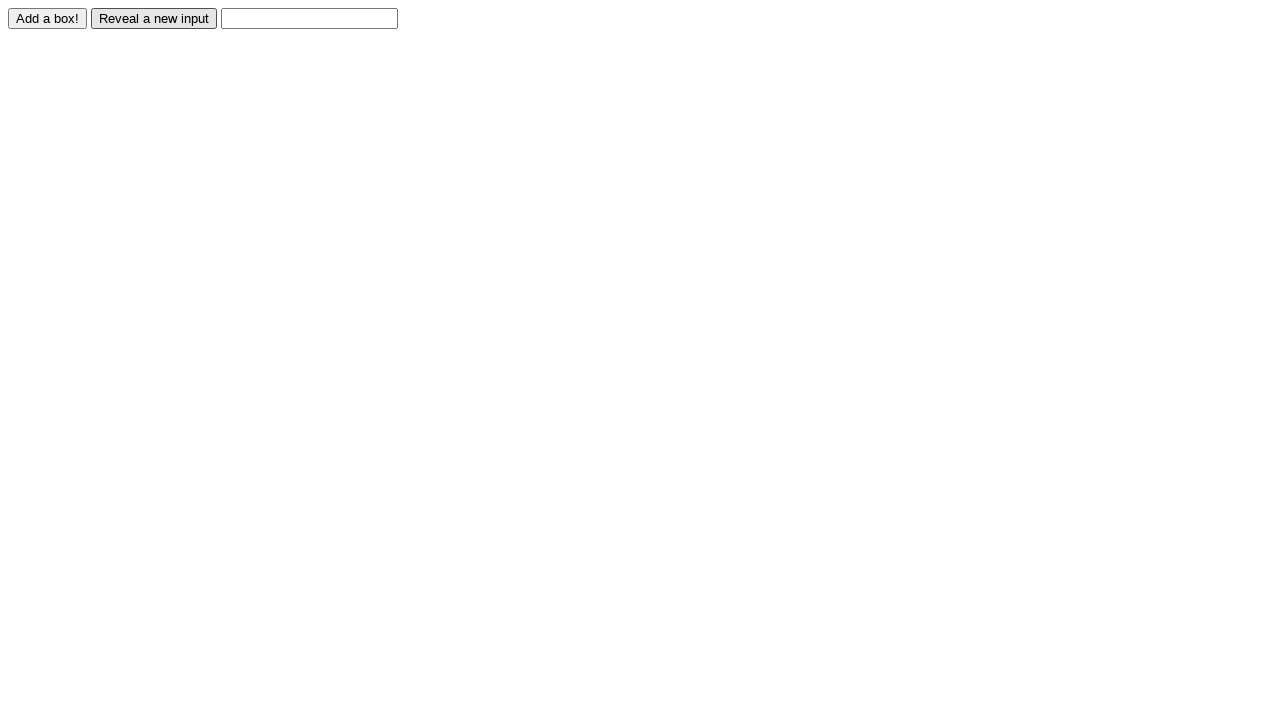

Filled the revealed input field with 'some text' on #revealed
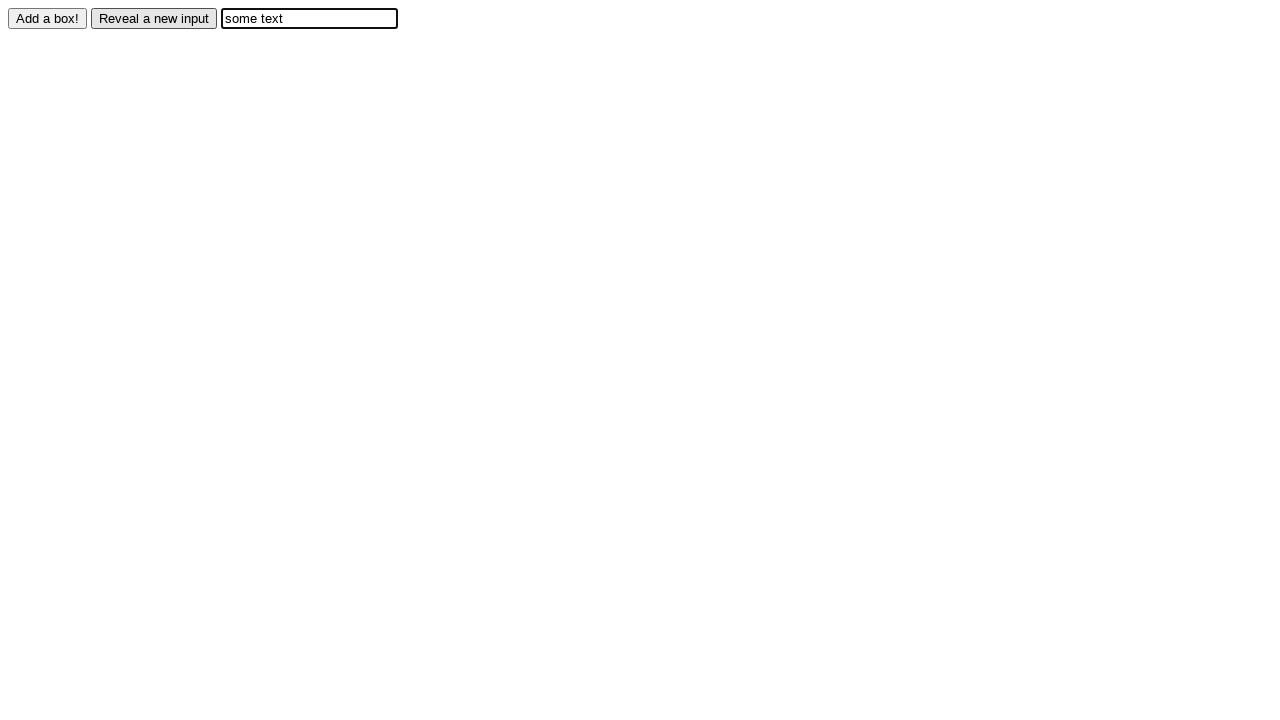

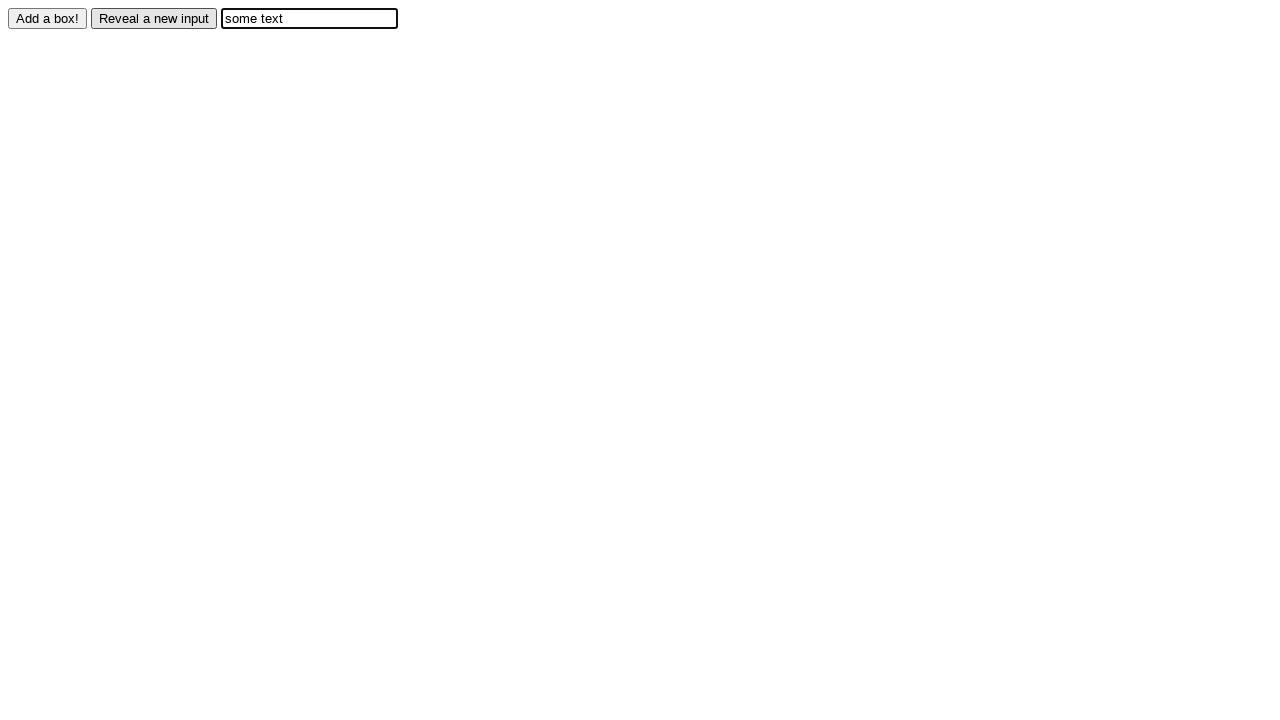